Tests selecting a value from a custom dropdown select input

Starting URL: https://demoqa.com/select-menu

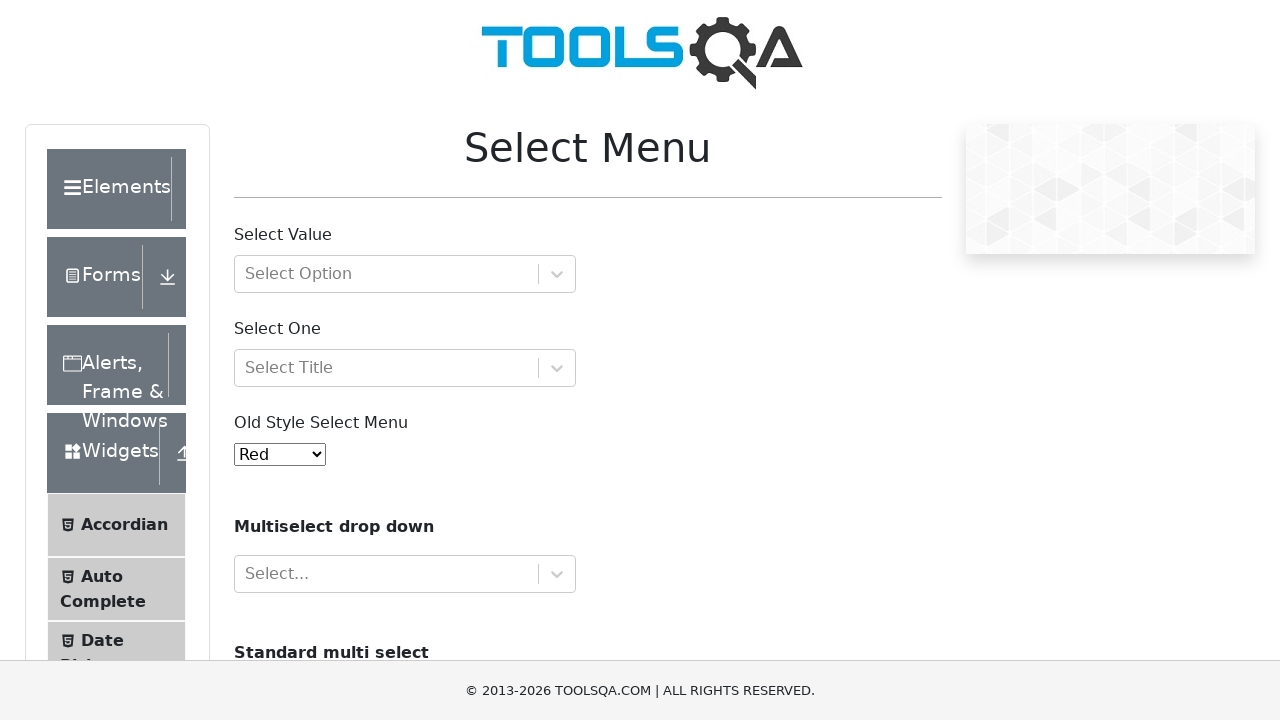

Clicked on the custom dropdown select input at (405, 274) on #withOptGroup
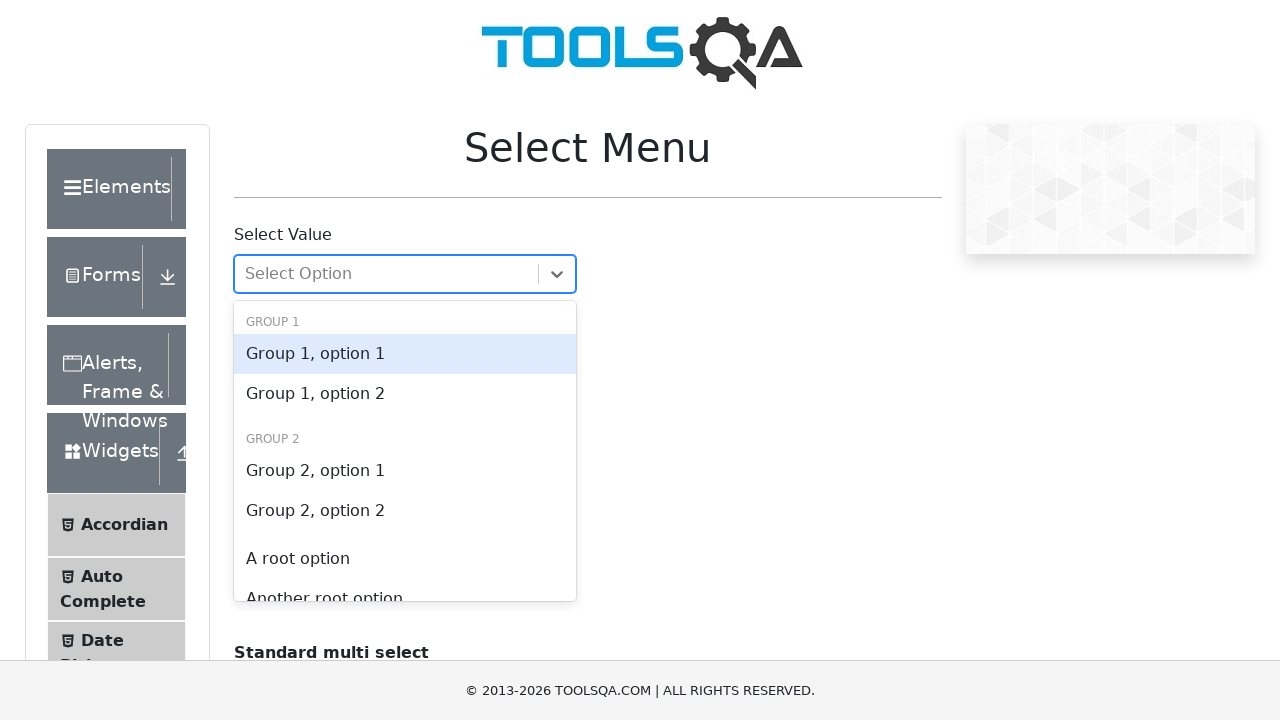

Selected option 1 from the dropdown menu at (405, 471) on div[id*='react-select'][id*='option-1']
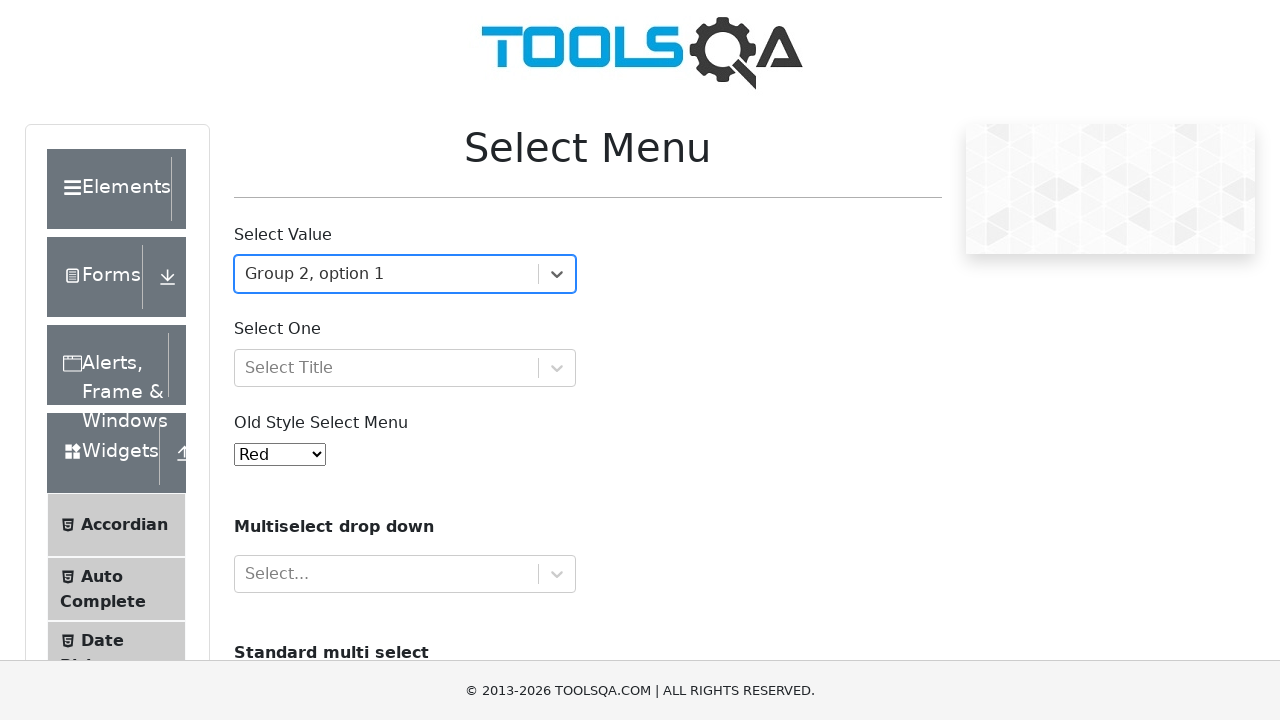

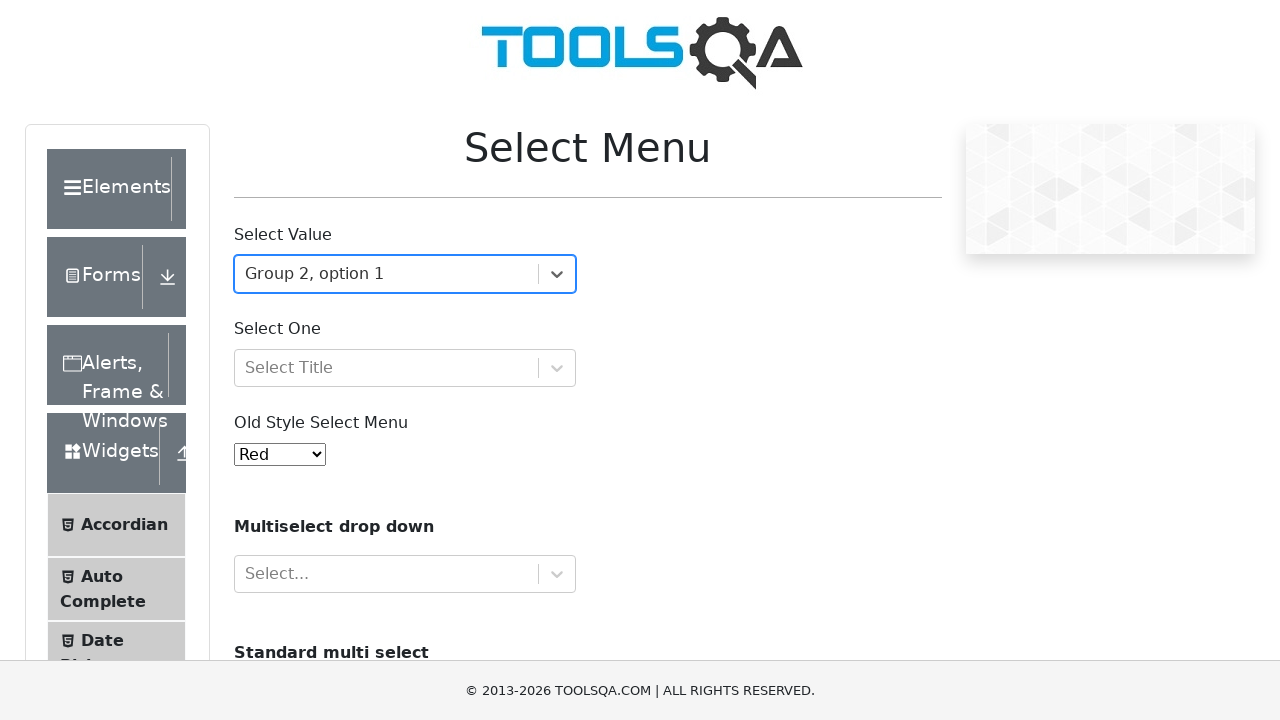